Navigates to a dropdown page and demonstrates various methods of selecting options from a dropdown menu

Starting URL: https://the-internet.herokuapp.com/

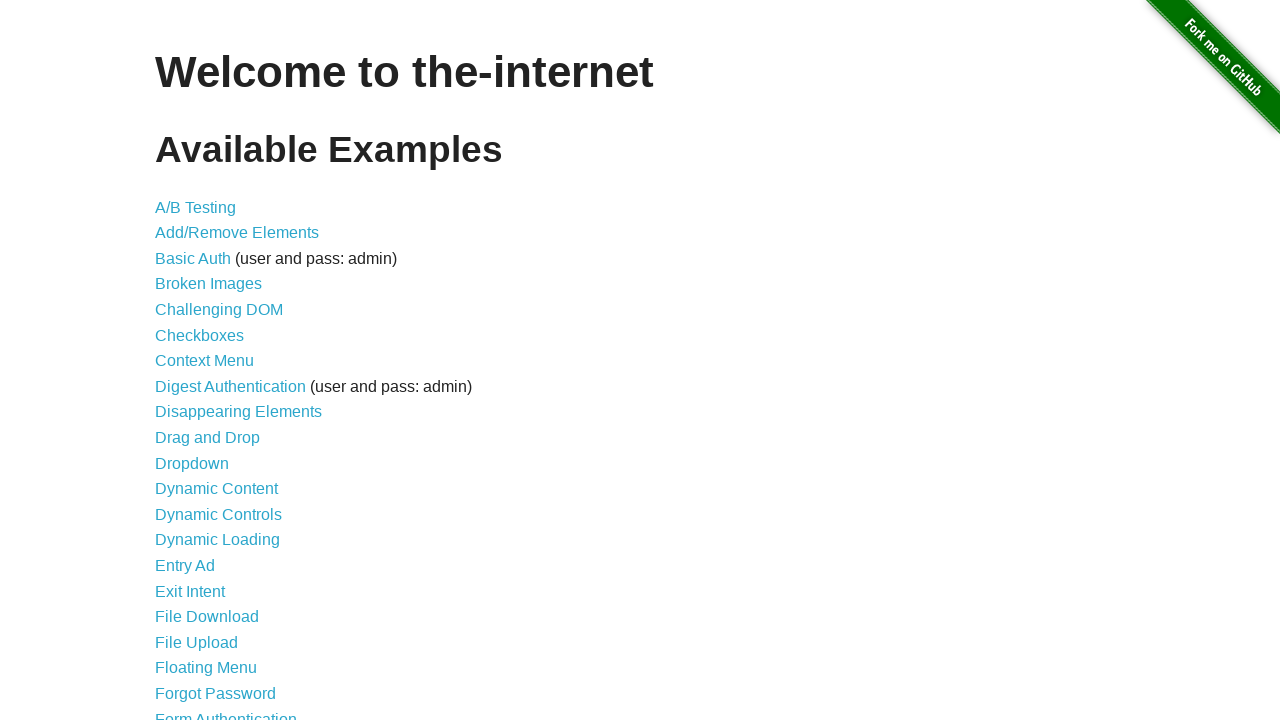

Clicked on Dropdown link to navigate to dropdown page at (192, 463) on text=Dropdown
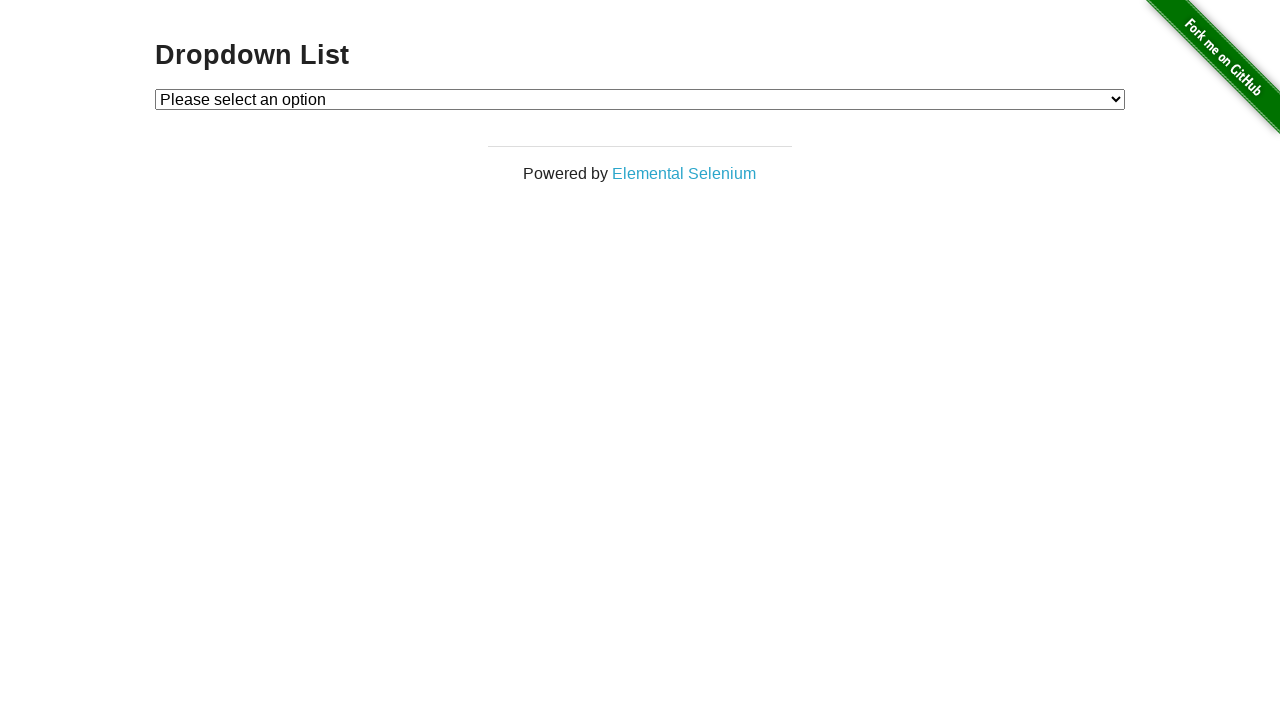

Dropdown menu element loaded and became visible
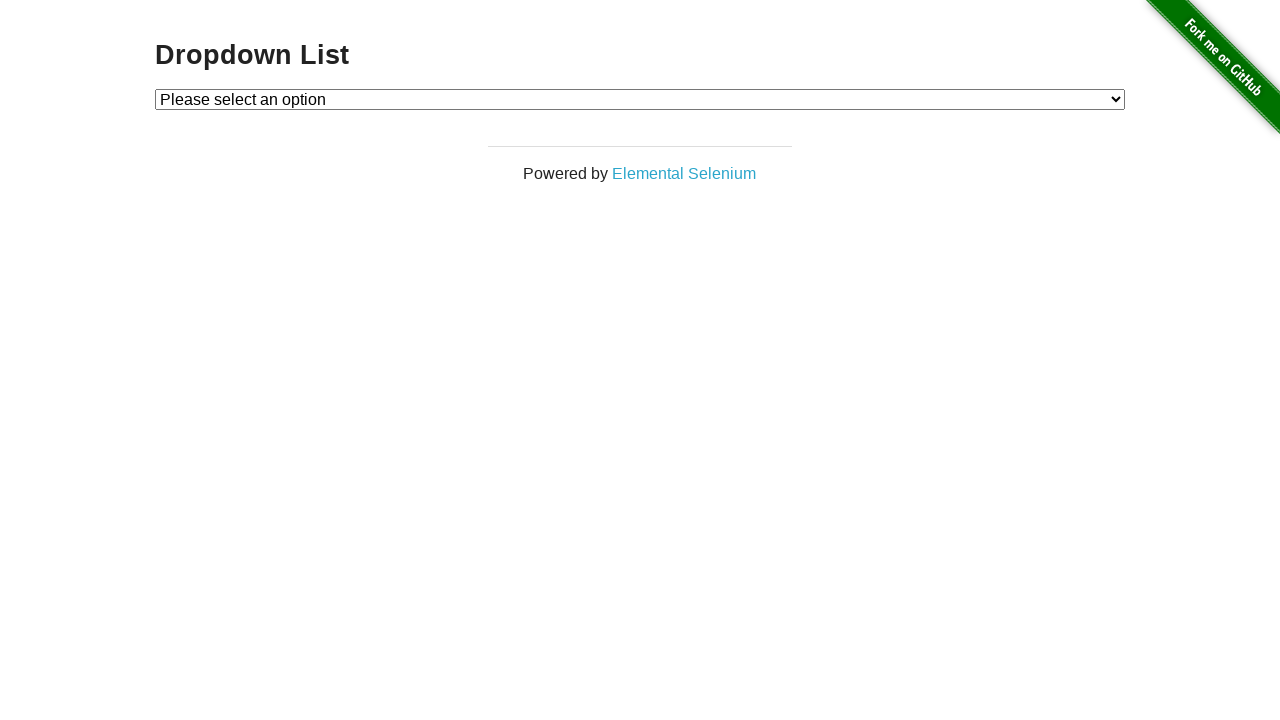

Selected option 2 from dropdown using value attribute on #dropdown
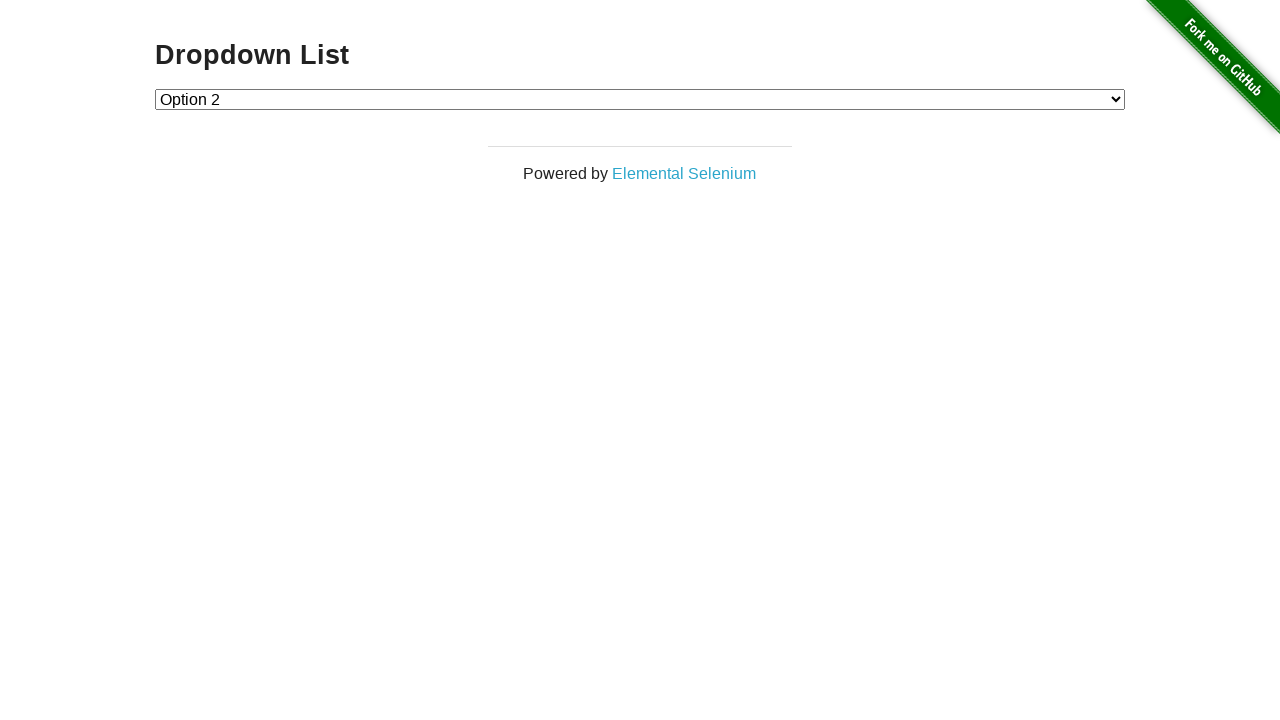

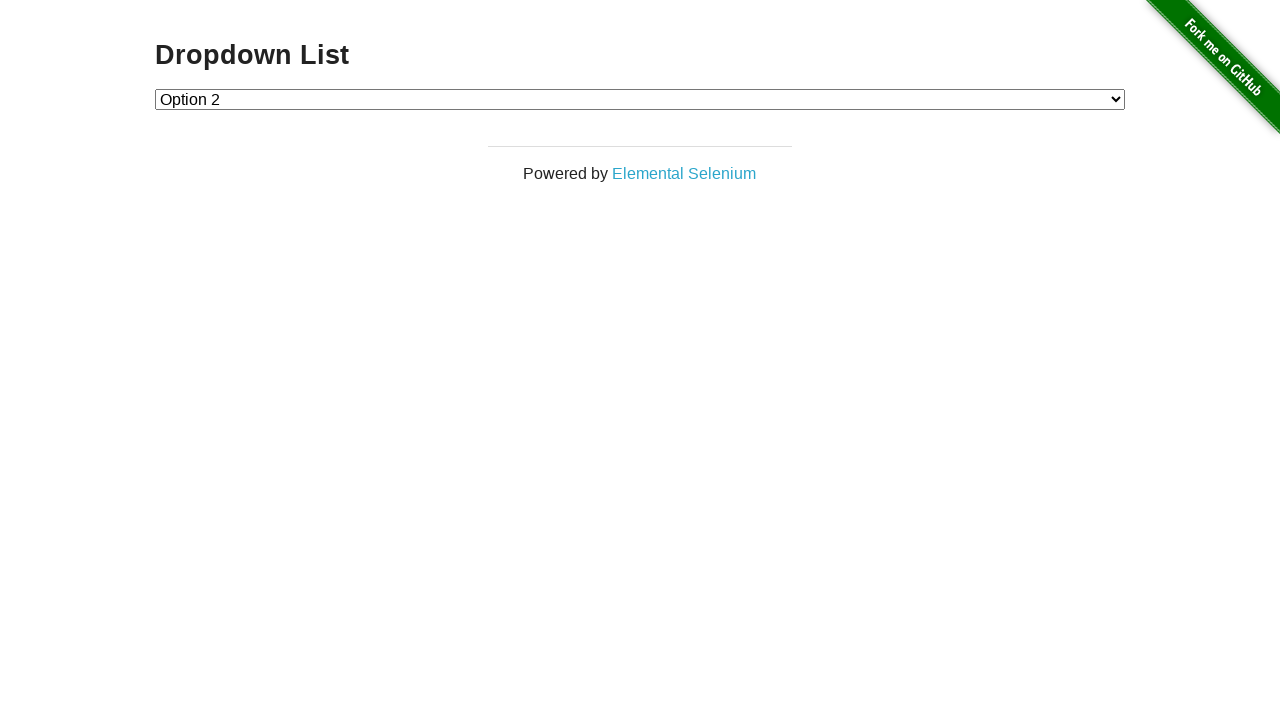